Navigates to Browse Languages, selects Y submenu, and verifies the number of languages starting with Y

Starting URL: https://www.99-bottles-of-beer.net/

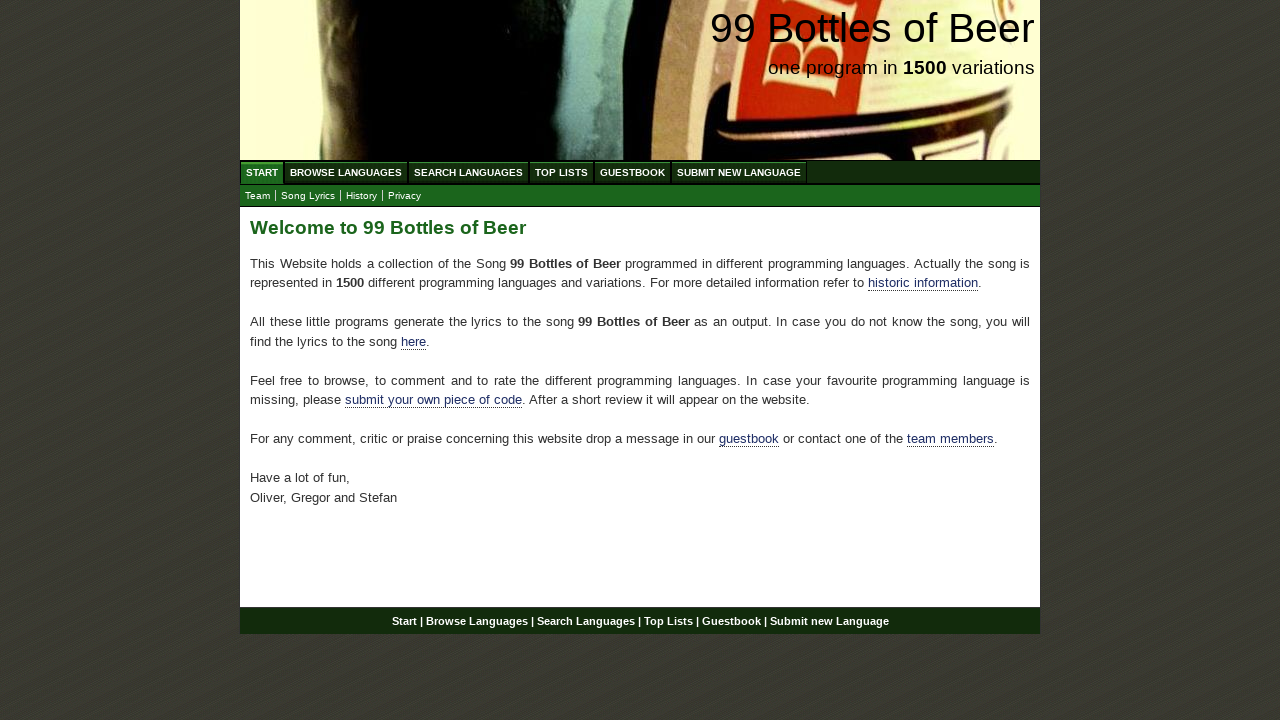

Clicked on Browse Languages menu at (346, 172) on xpath=//ul[@id='menu']//a[text()='Browse Languages']
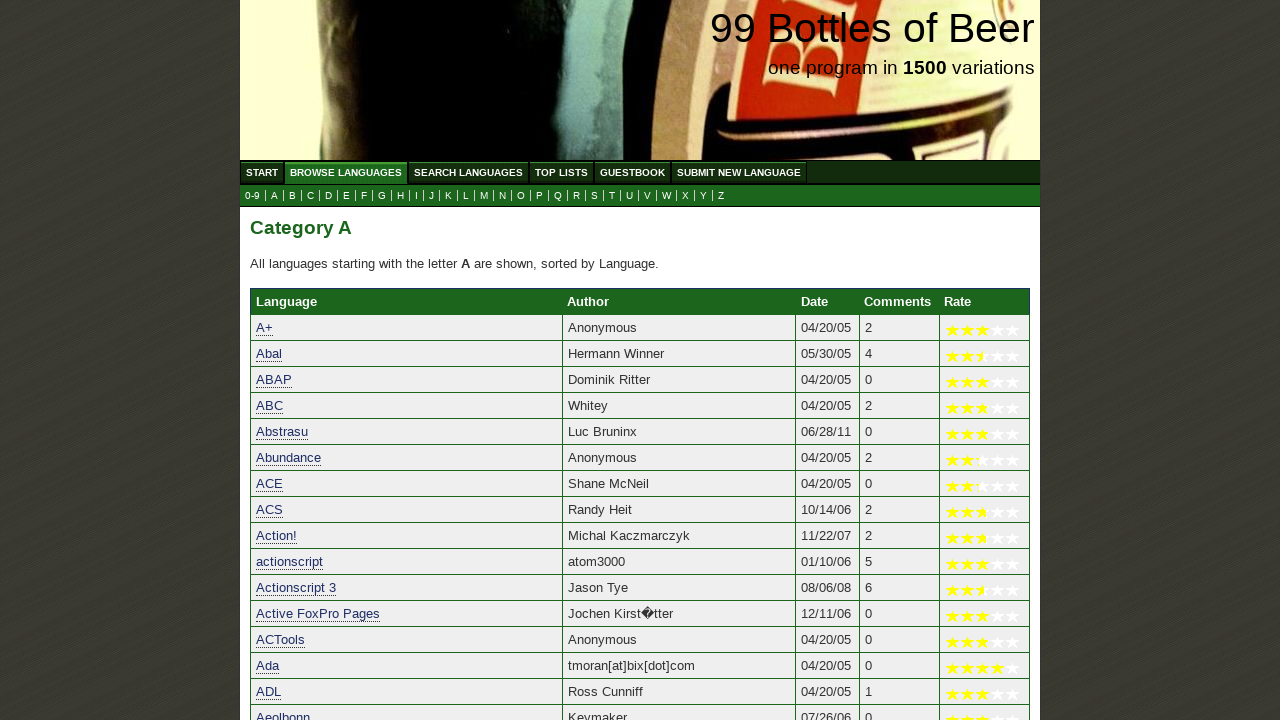

Clicked on Y submenu at (704, 196) on xpath=//ul[@id='submenu']//a[text()='Y']
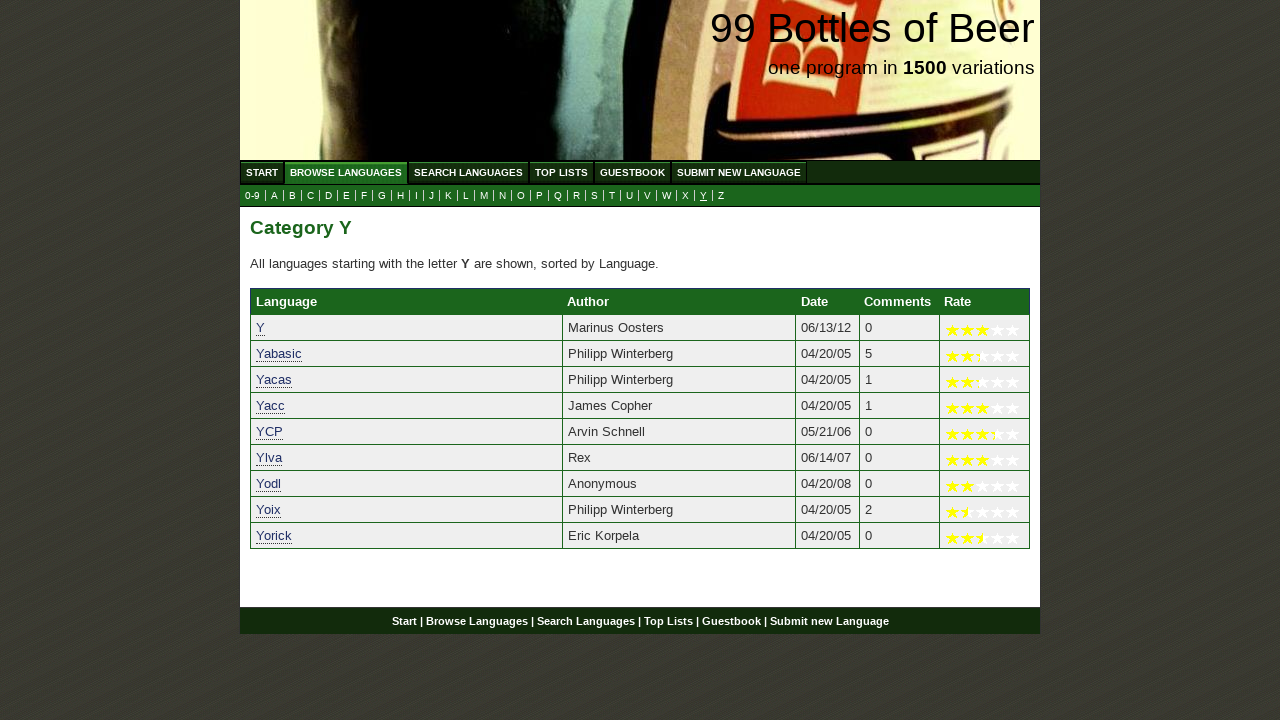

Y languages list loaded
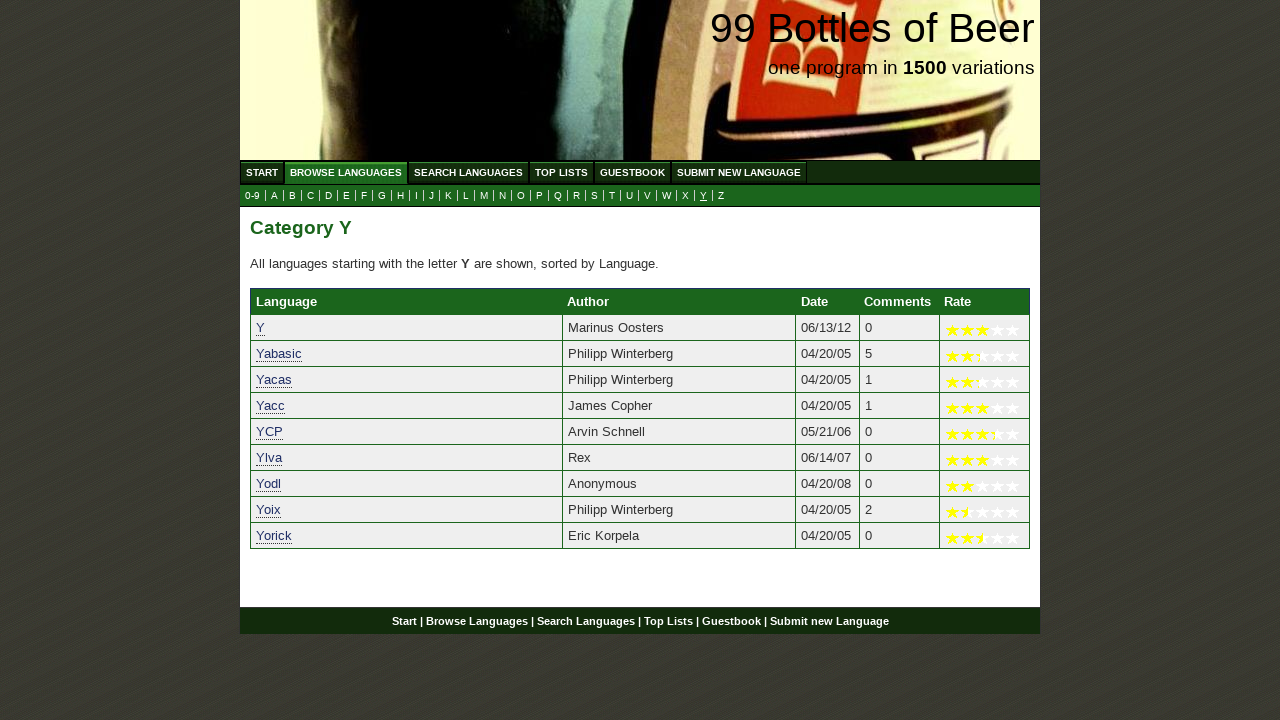

Counted 9 languages starting with Y
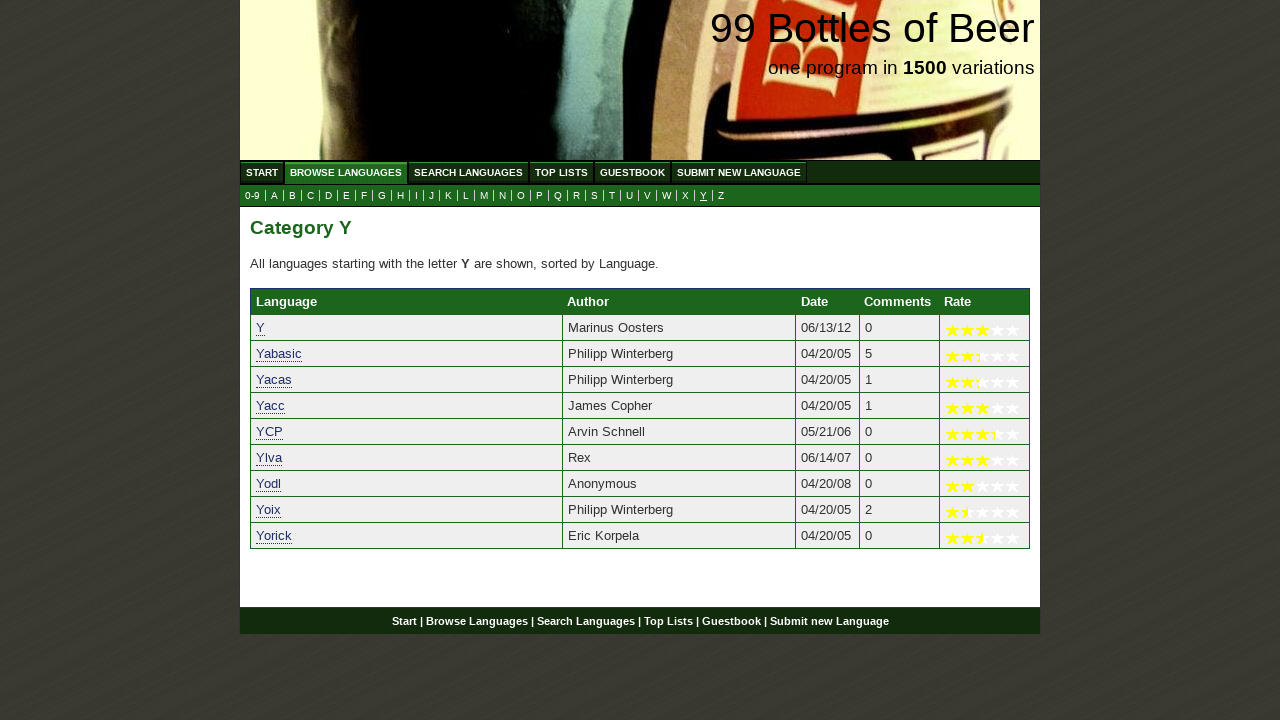

Verified that at least one language starting with Y exists
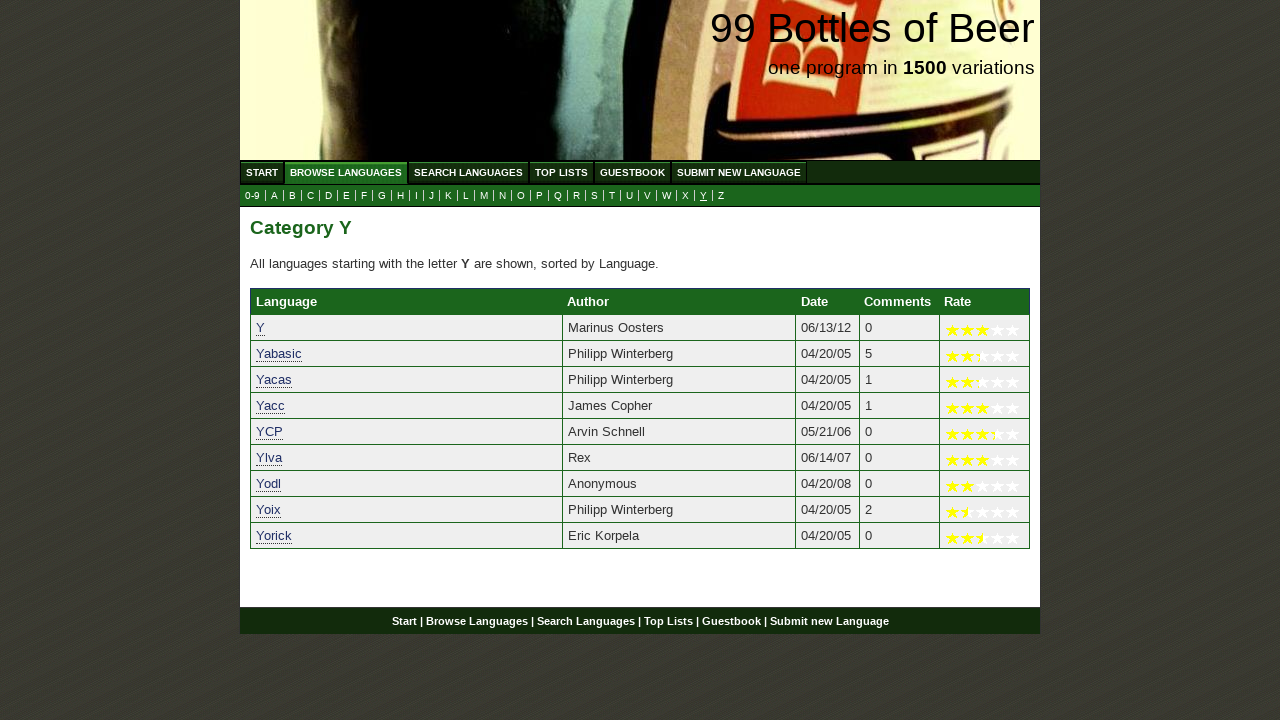

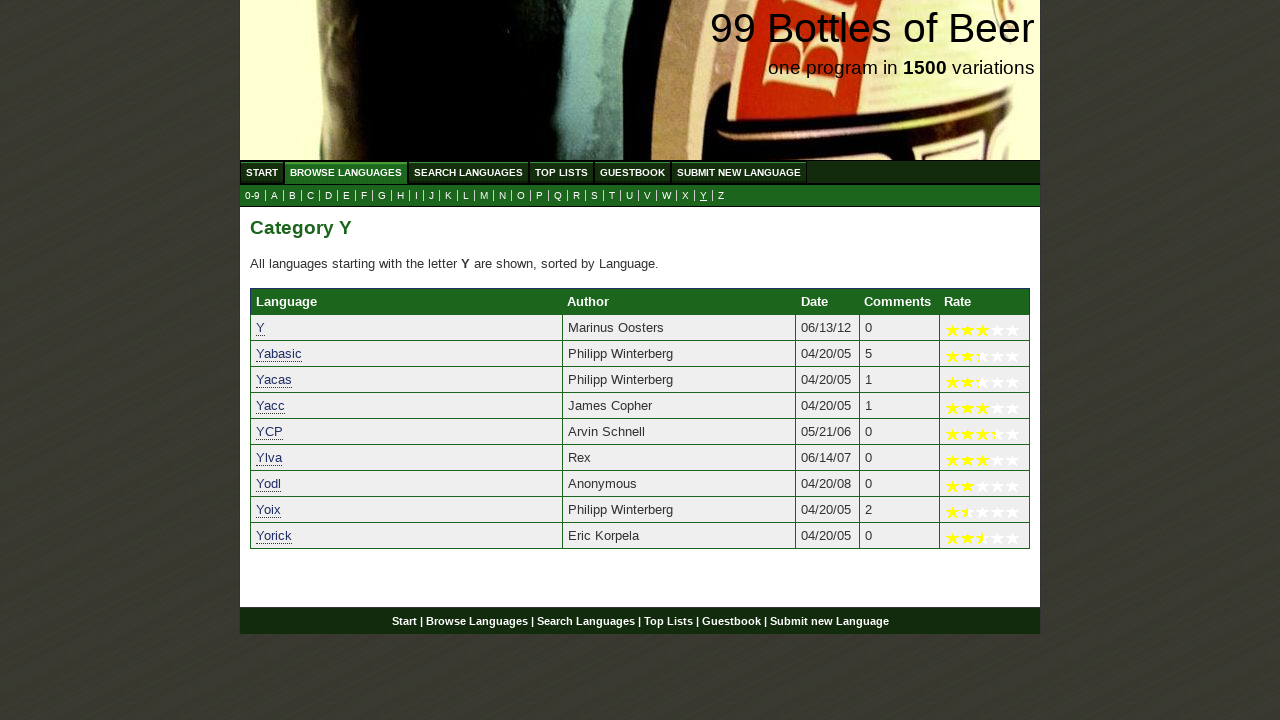